Tests editing a todo item by double-clicking and changing the text

Starting URL: https://demo.playwright.dev/todomvc

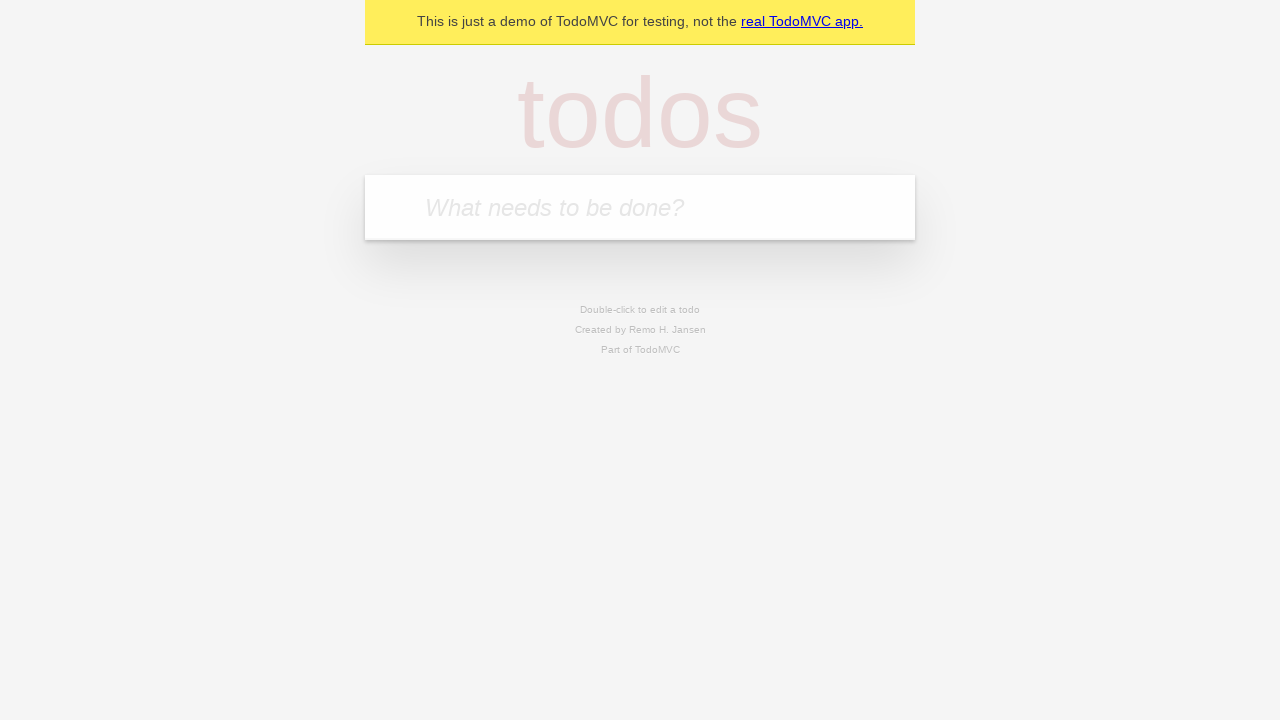

Filled todo input with 'buy some cheese' on internal:attr=[placeholder="What needs to be done?"i]
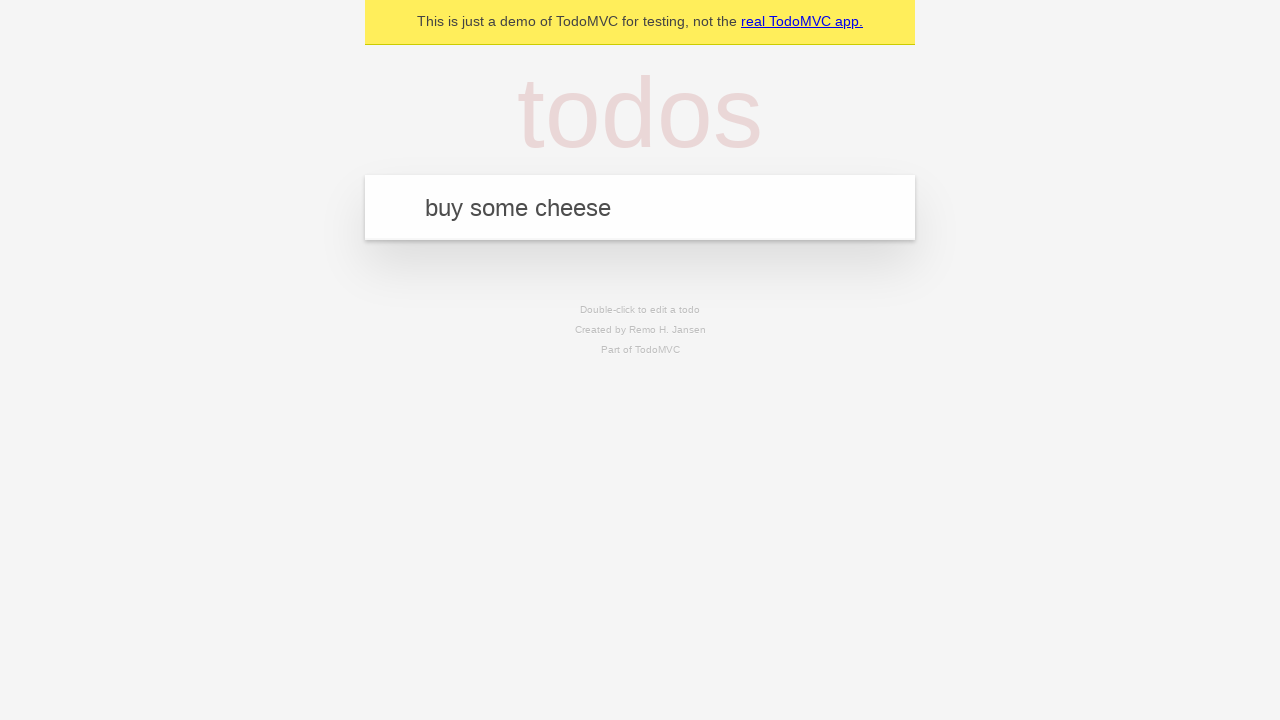

Pressed Enter to create first todo item on internal:attr=[placeholder="What needs to be done?"i]
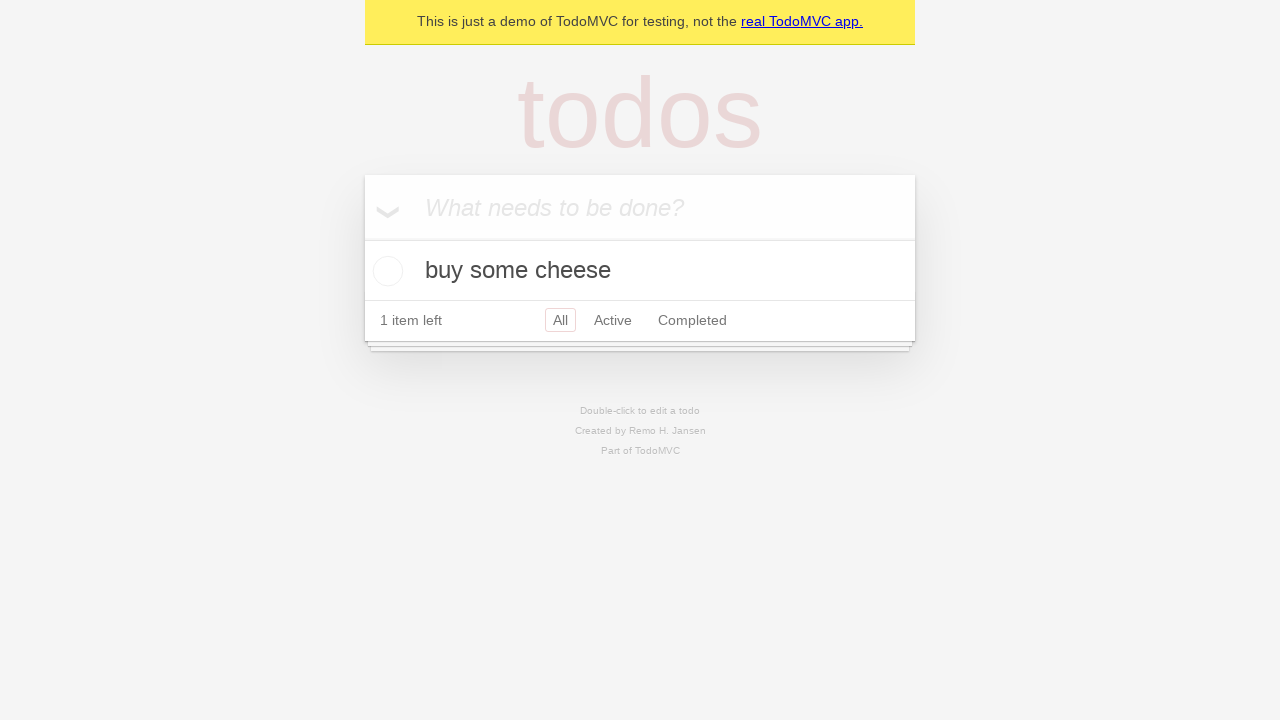

Filled todo input with 'feed the cat' on internal:attr=[placeholder="What needs to be done?"i]
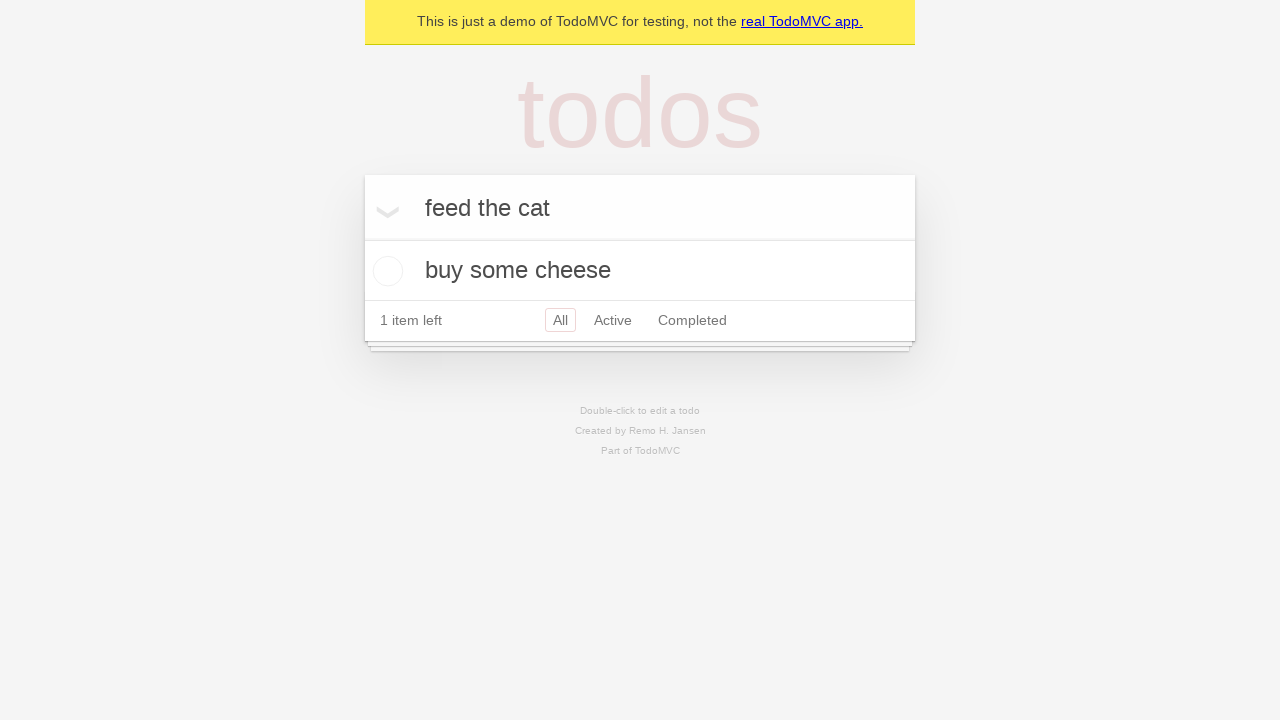

Pressed Enter to create second todo item on internal:attr=[placeholder="What needs to be done?"i]
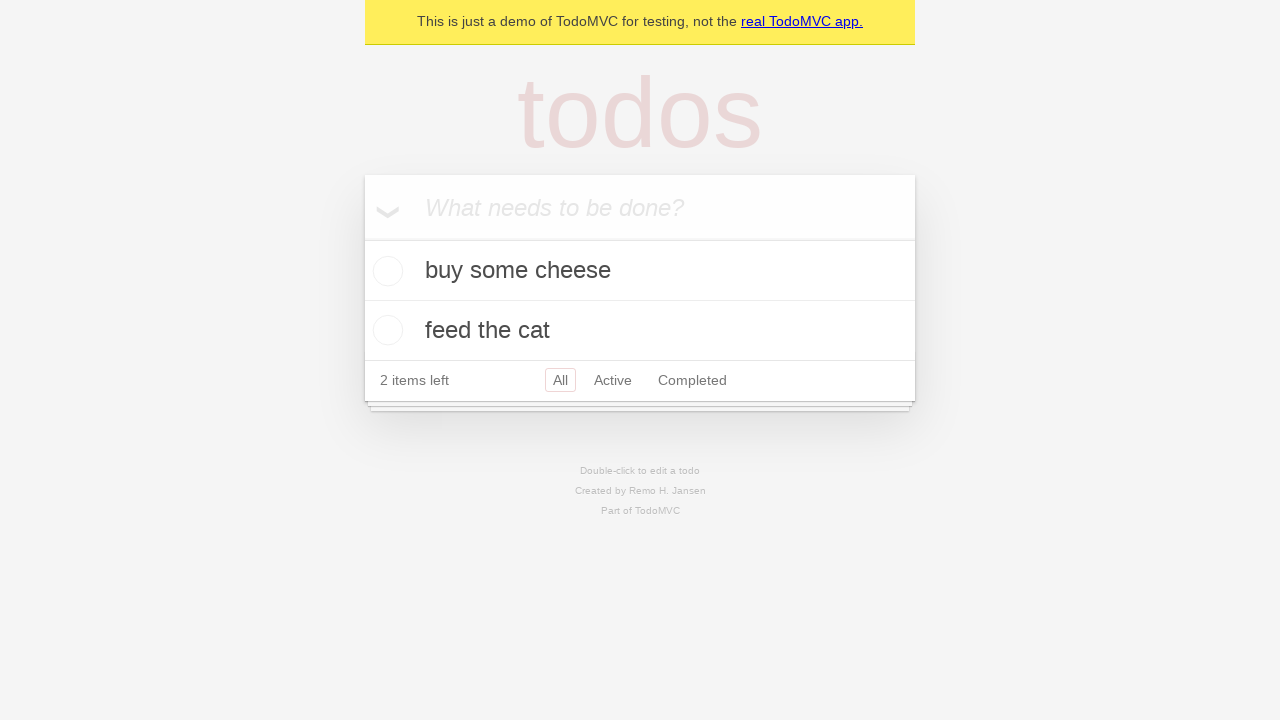

Filled todo input with 'book a doctors appointment' on internal:attr=[placeholder="What needs to be done?"i]
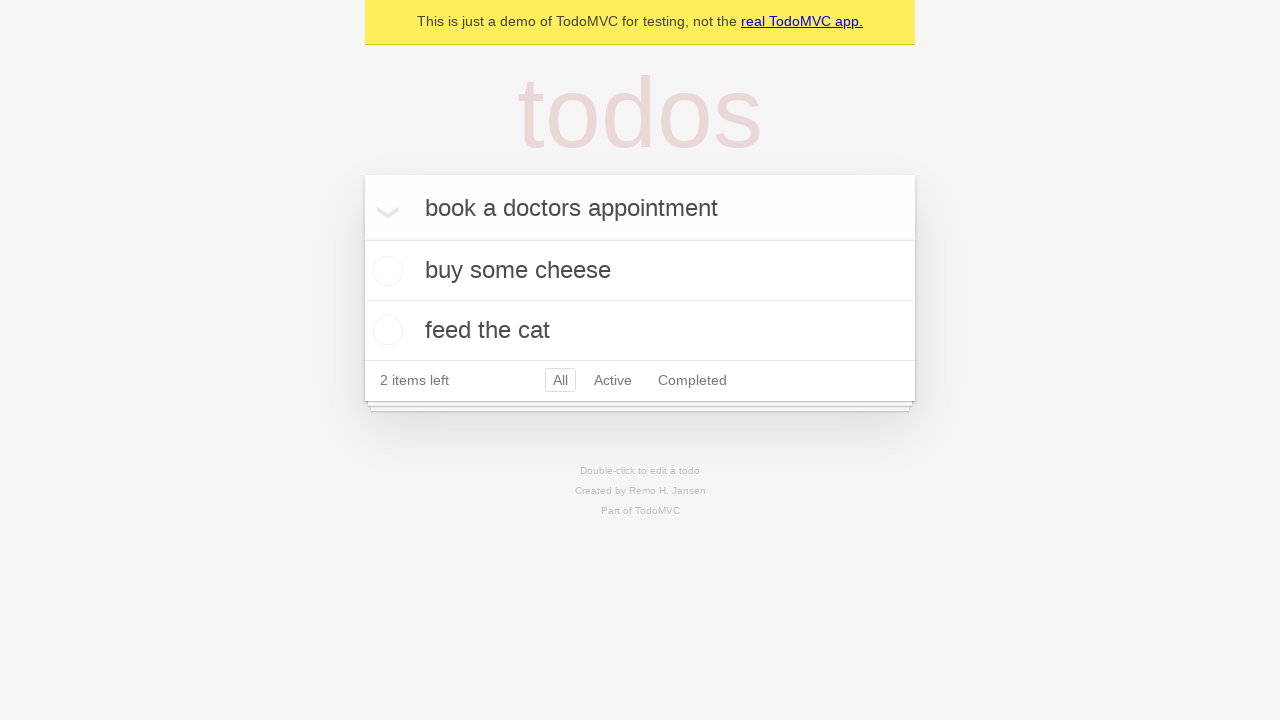

Pressed Enter to create third todo item on internal:attr=[placeholder="What needs to be done?"i]
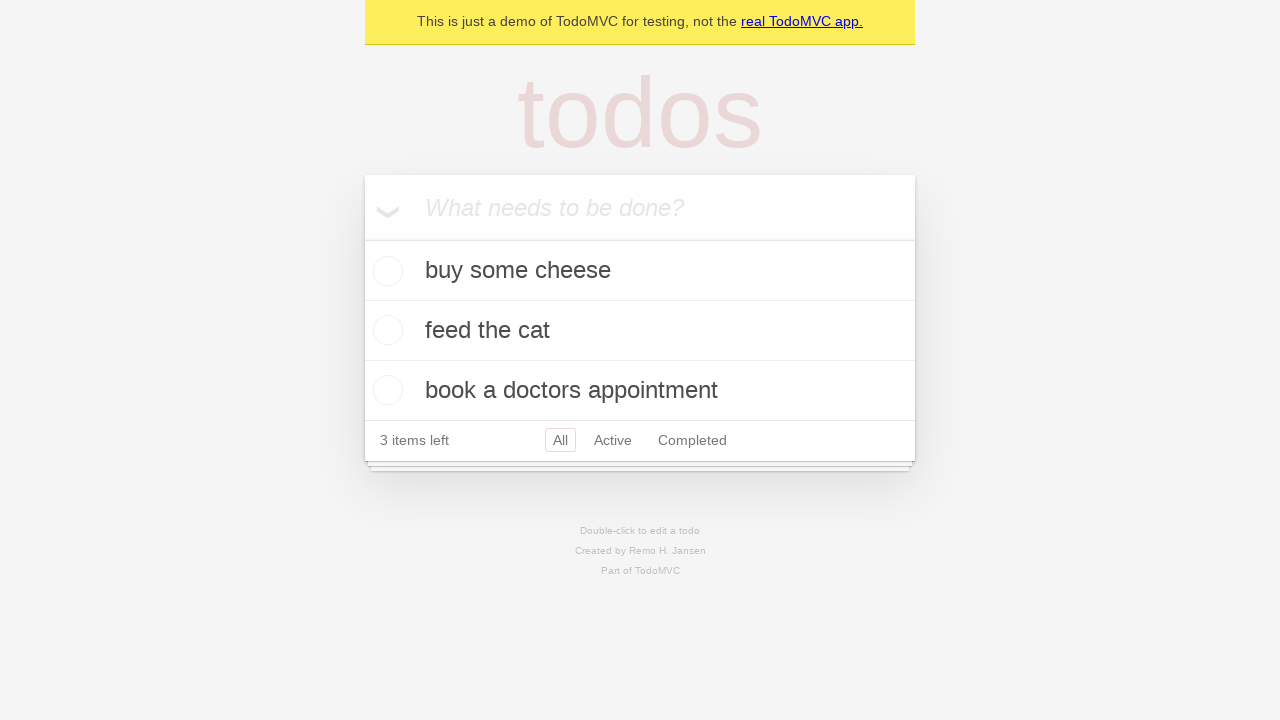

Double-clicked second todo item to enter edit mode at (640, 331) on internal:testid=[data-testid="todo-item"s] >> nth=1
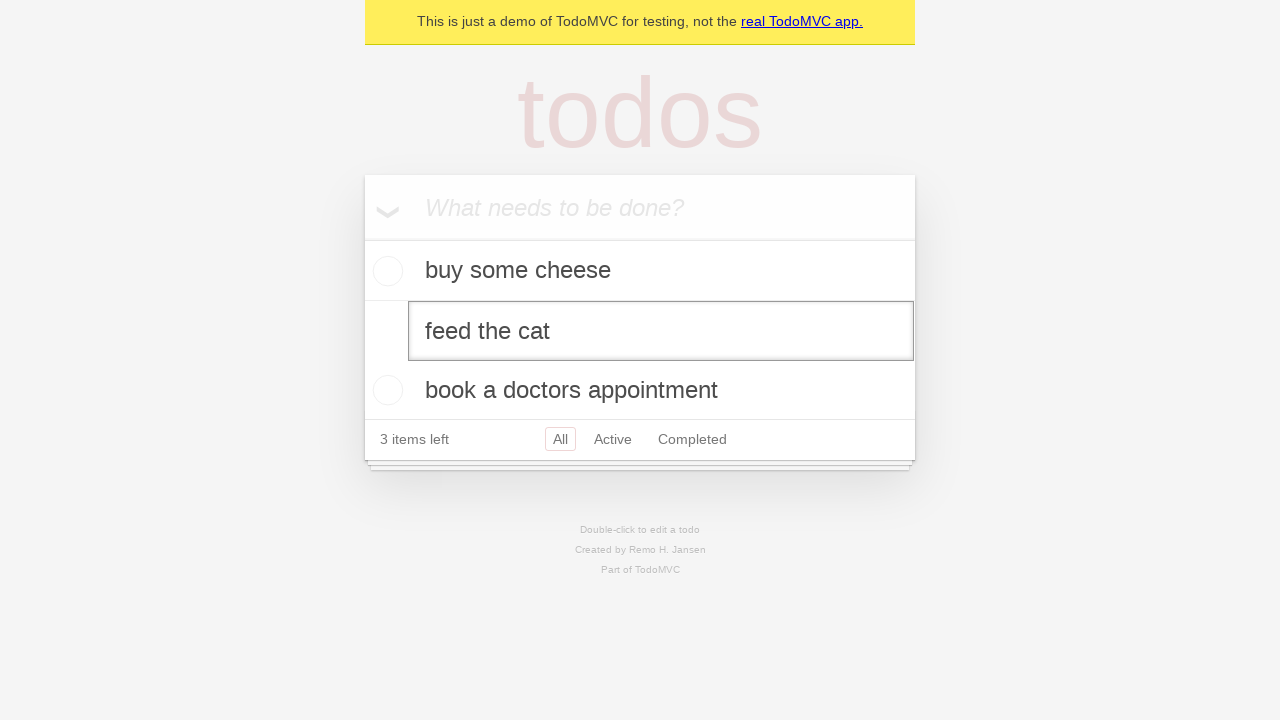

Filled edit textbox with new text 'buy some sausages' on internal:testid=[data-testid="todo-item"s] >> nth=1 >> internal:role=textbox[nam
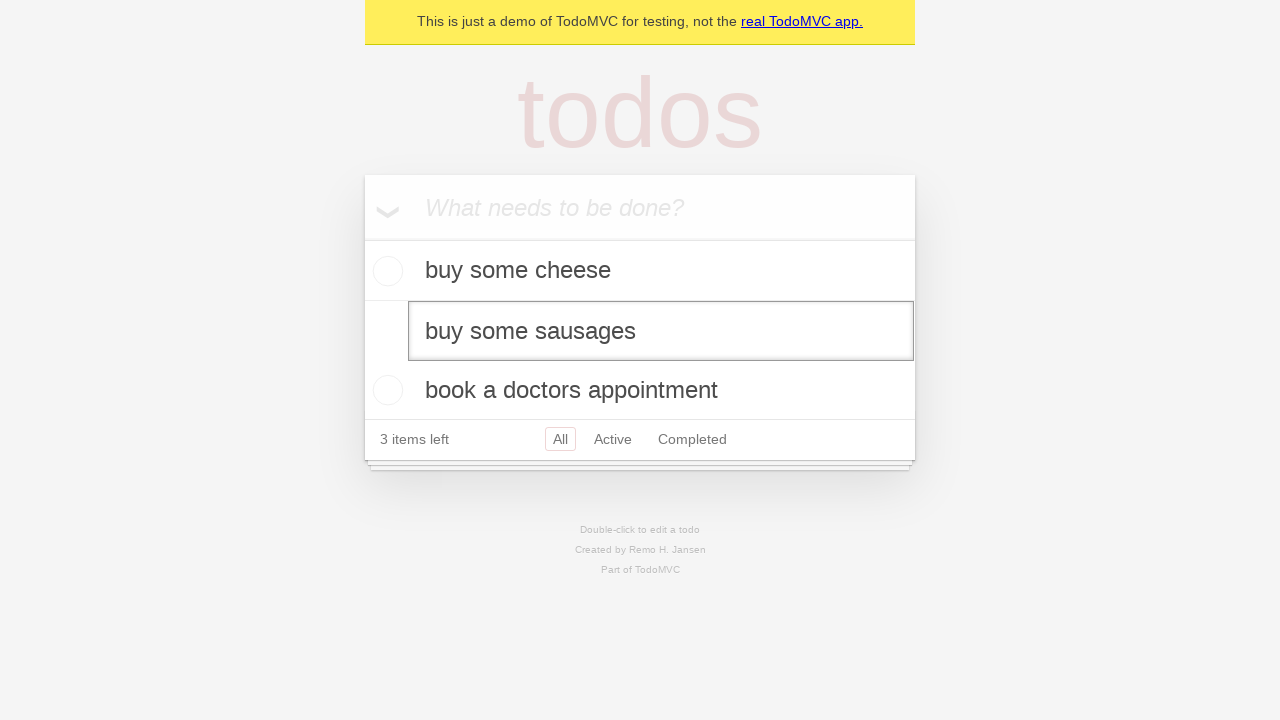

Pressed Enter to confirm the edited todo item on internal:testid=[data-testid="todo-item"s] >> nth=1 >> internal:role=textbox[nam
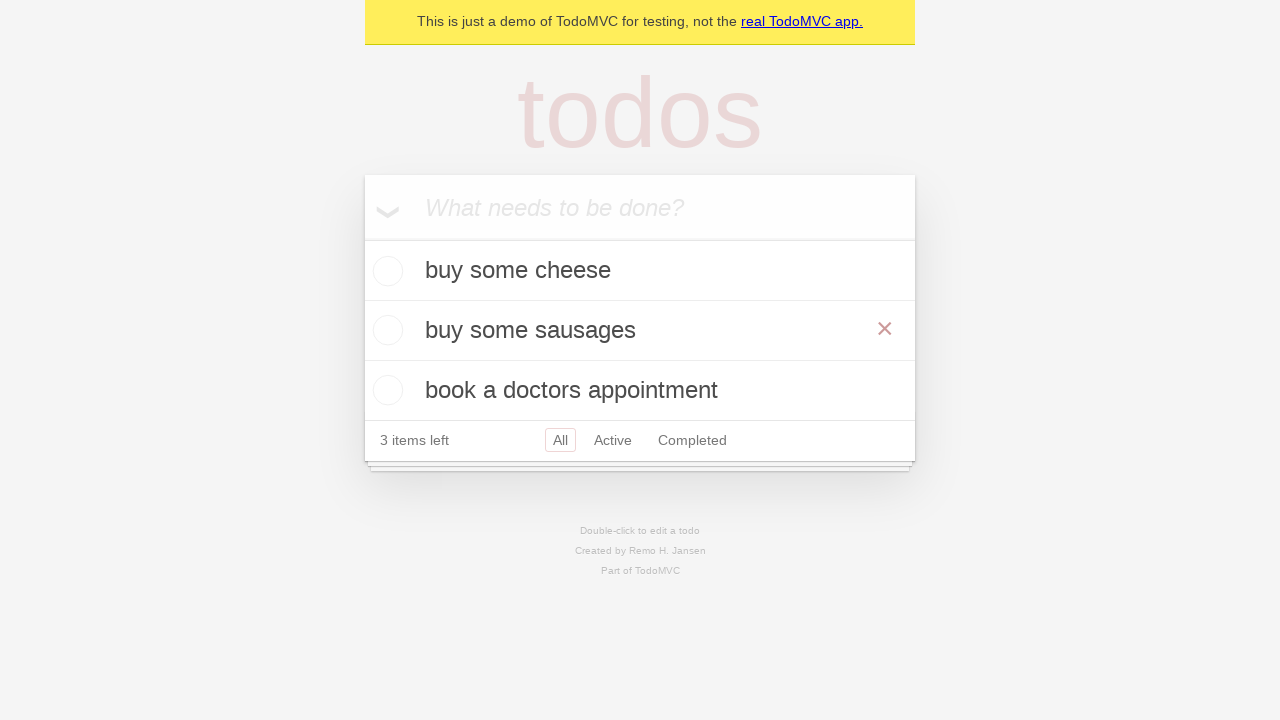

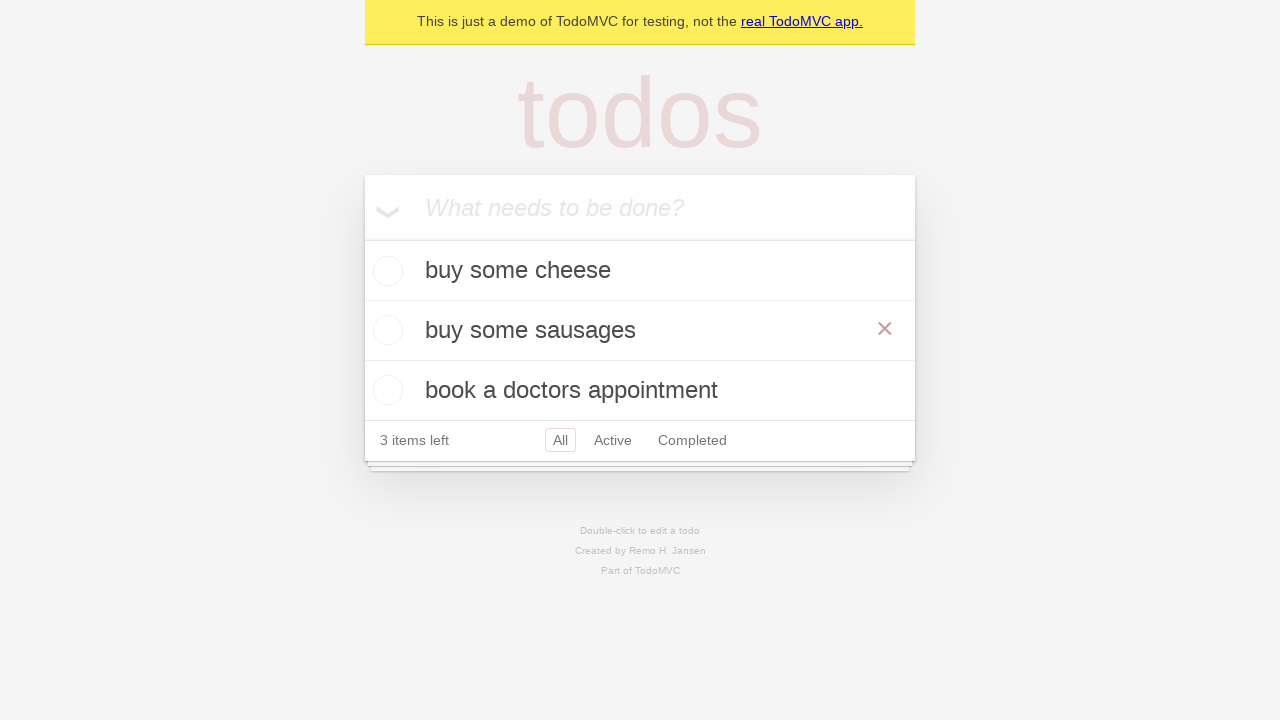